Tests clicking a link identified by its text content on the DemoQA links page

Starting URL: https://demoqa.com/links

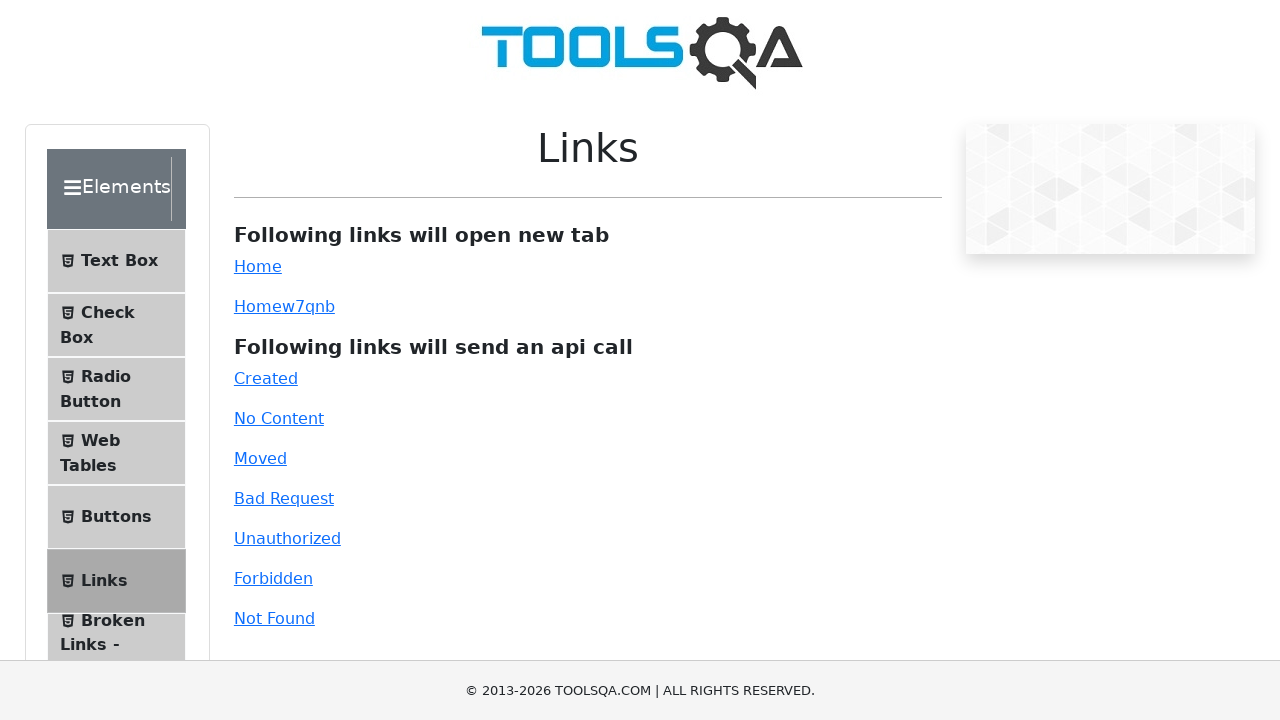

Clicked the 'Created' link on DemoQA links page at (266, 378) on internal:text="Created"i
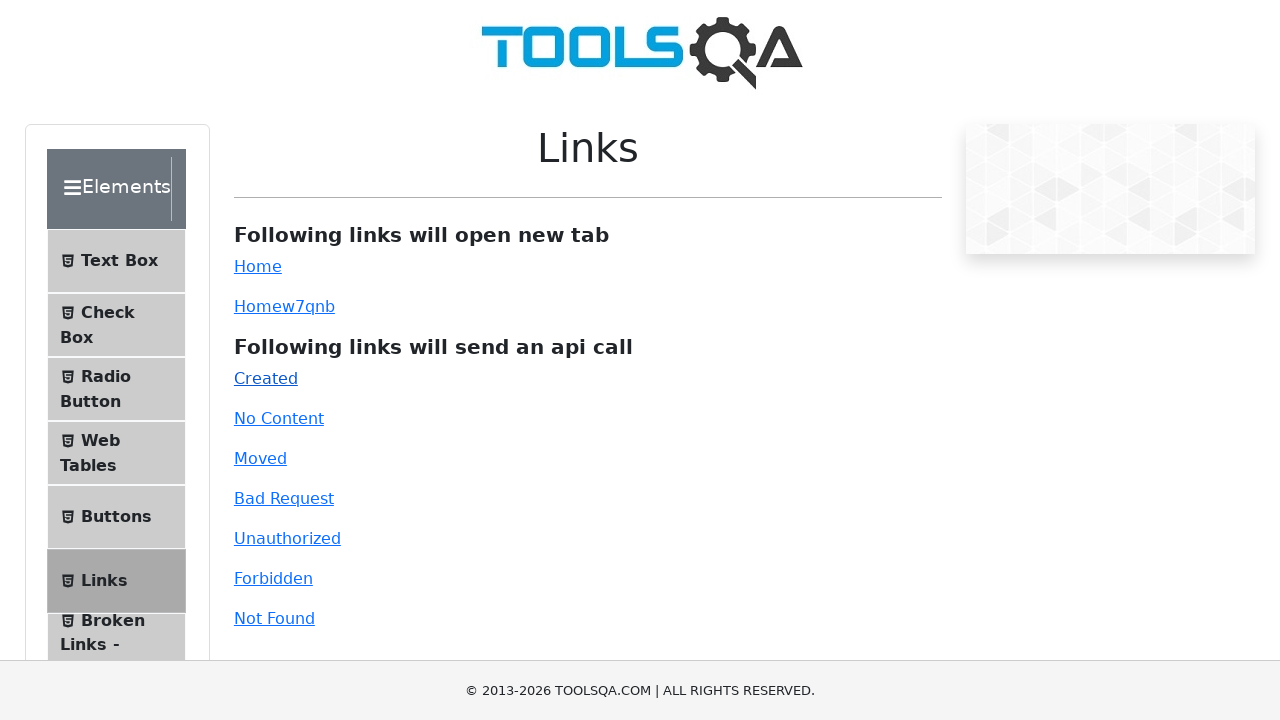

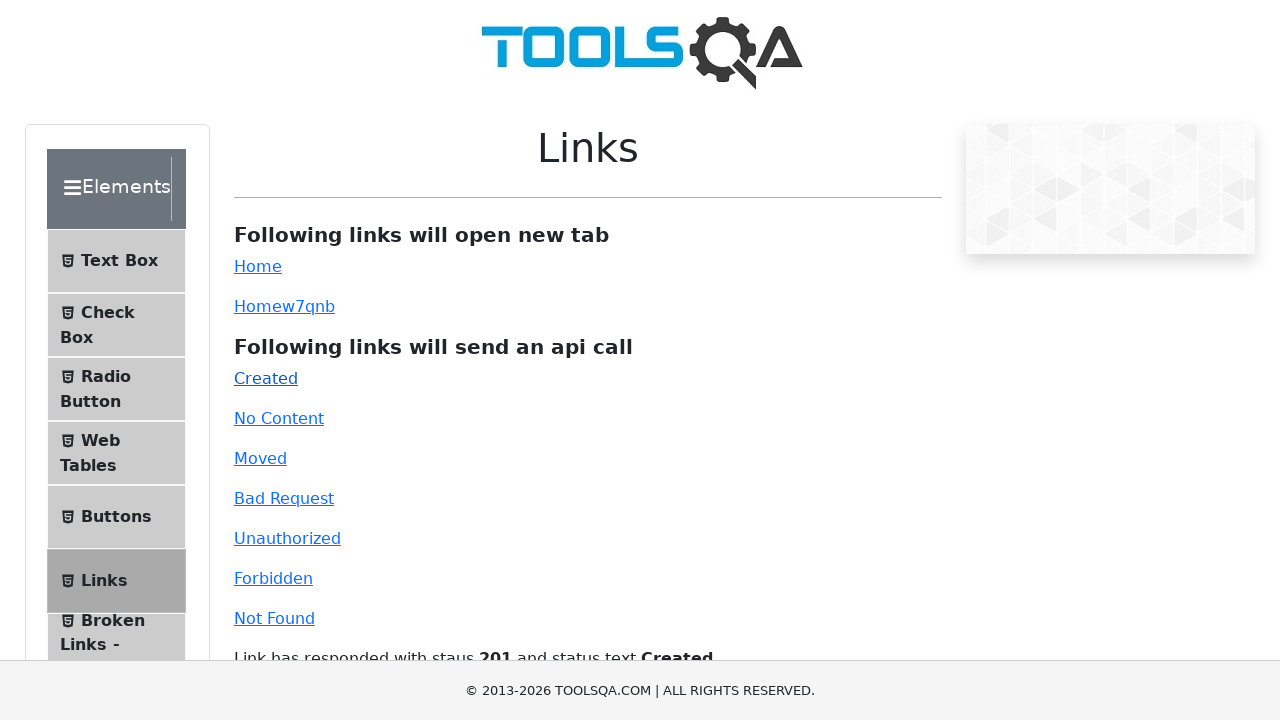